Tests that clicking the Email column header sorts the table alphabetically by email addresses

Starting URL: http://the-internet.herokuapp.com/tables

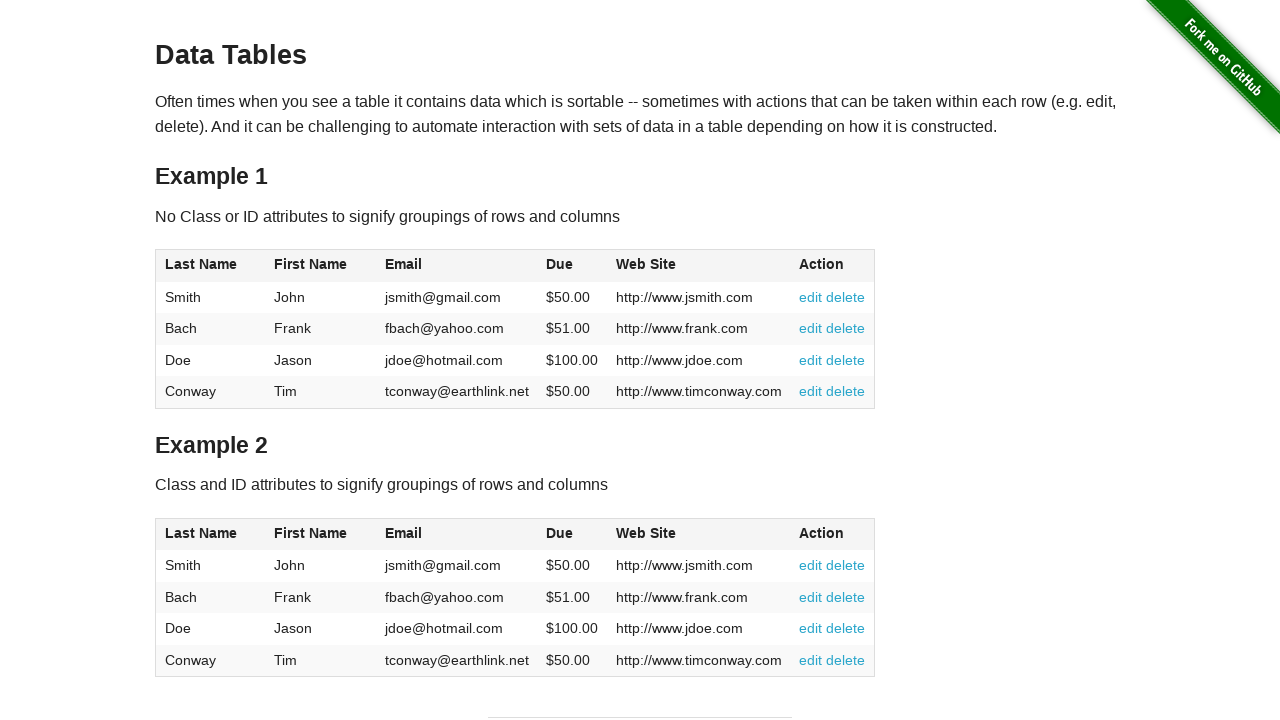

Clicked Email column header to sort table ascending at (457, 266) on #table1 thead tr th:nth-of-type(3)
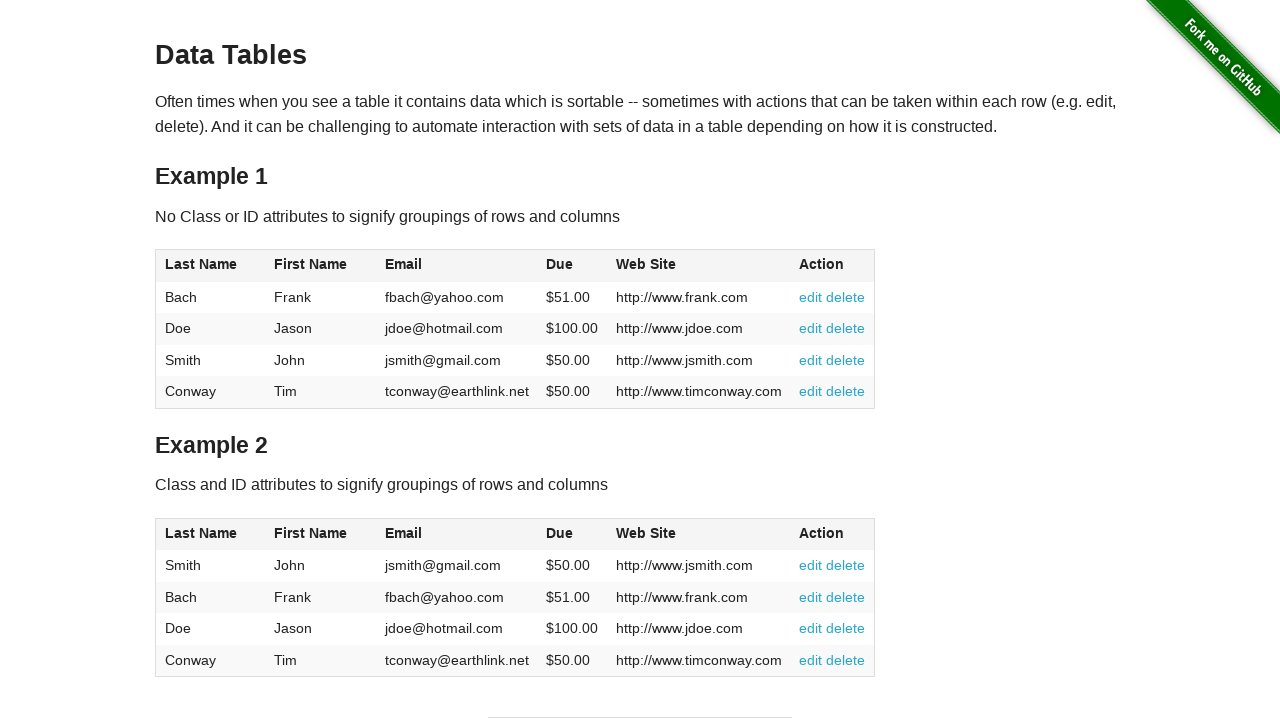

Verified table sorted with email column visible
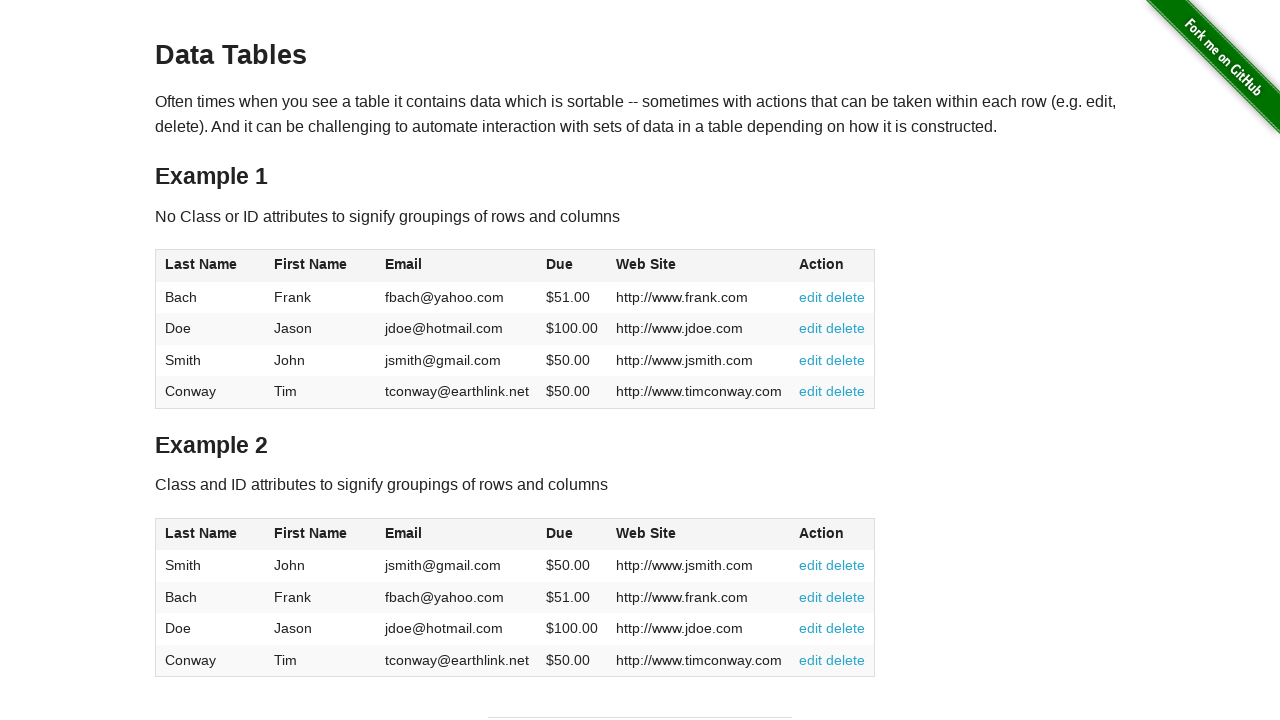

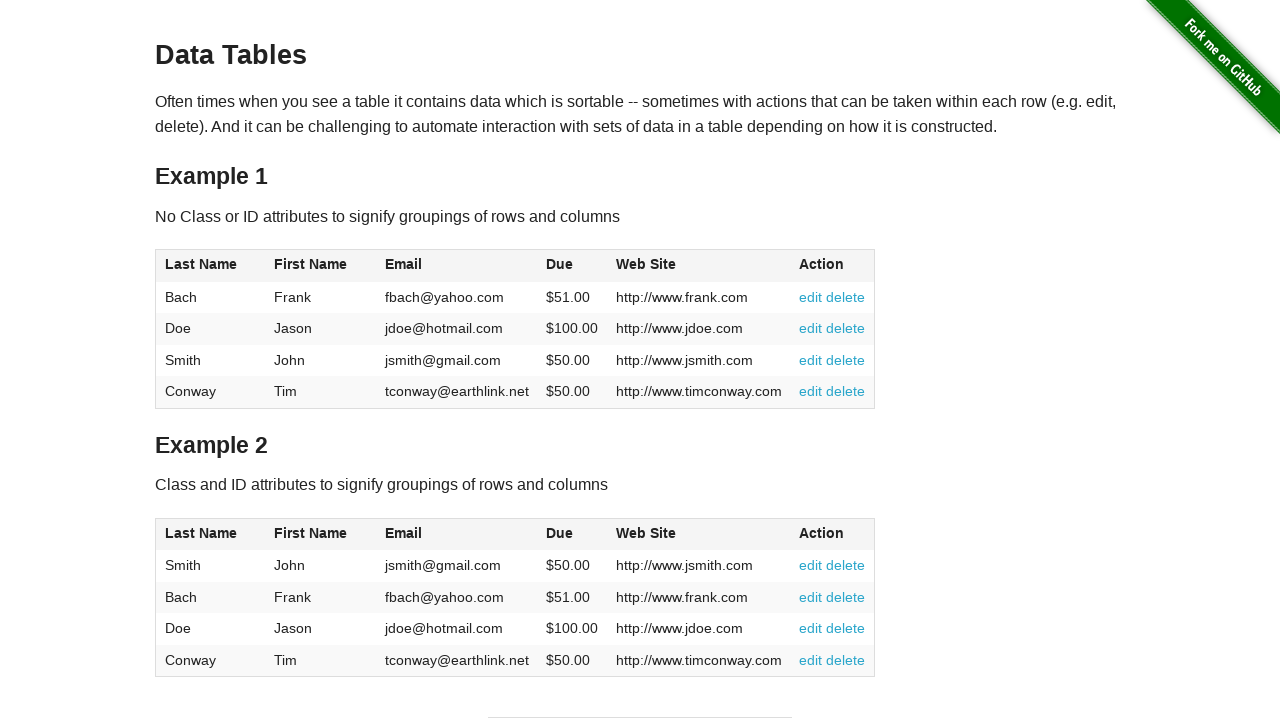